Tests file upload functionality by selecting a file and verifying the upload success message

Starting URL: https://the-internet.herokuapp.com/upload

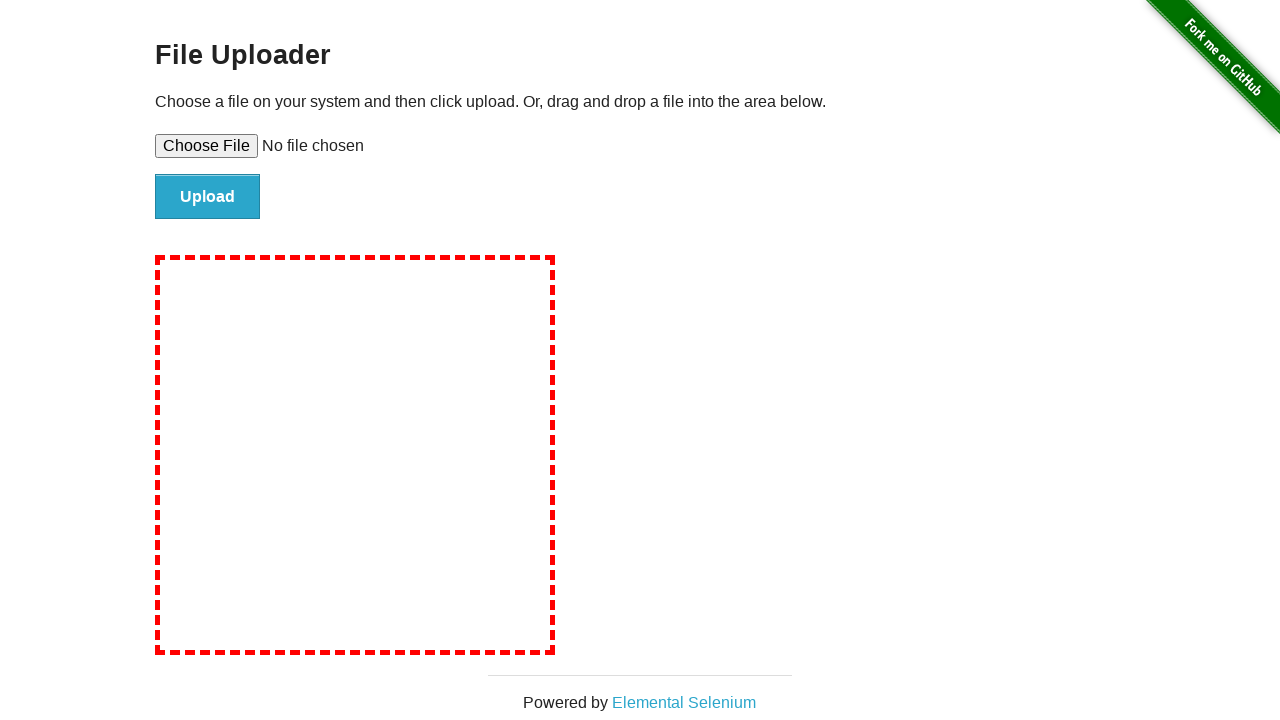

Created temporary test file for upload
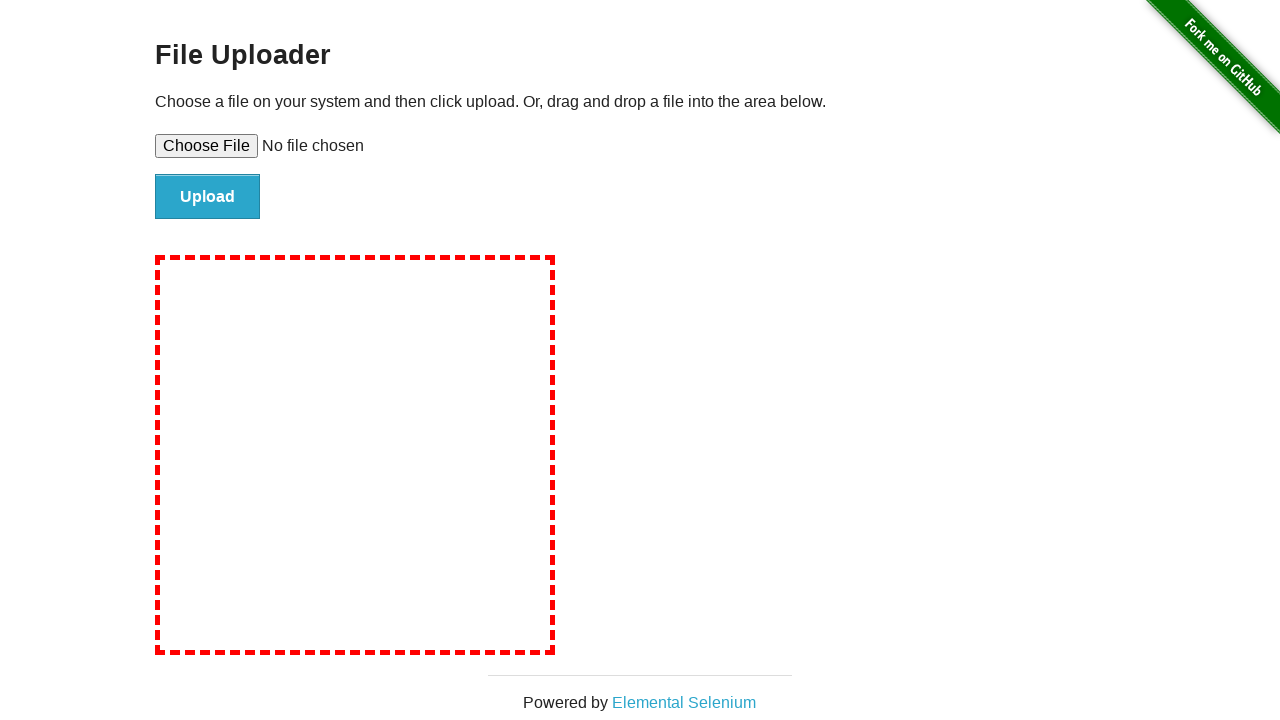

Selected test file for upload
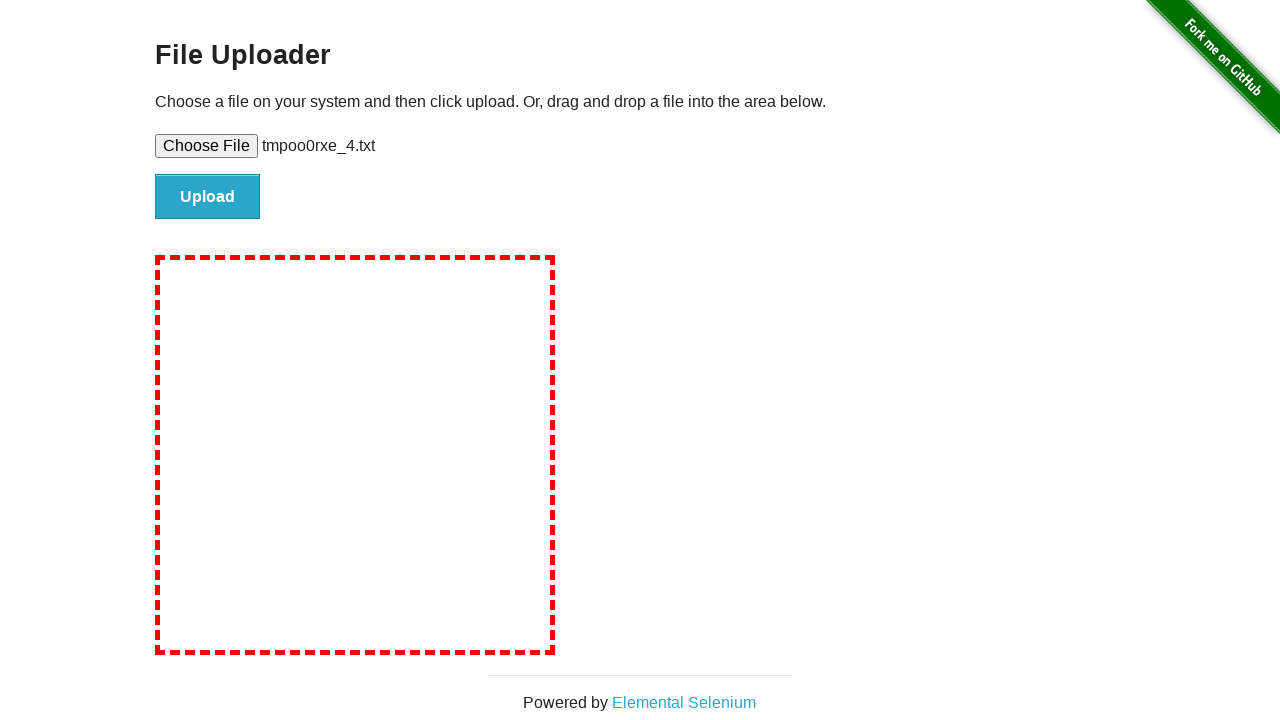

Clicked upload button to submit file at (208, 197) on #file-submit
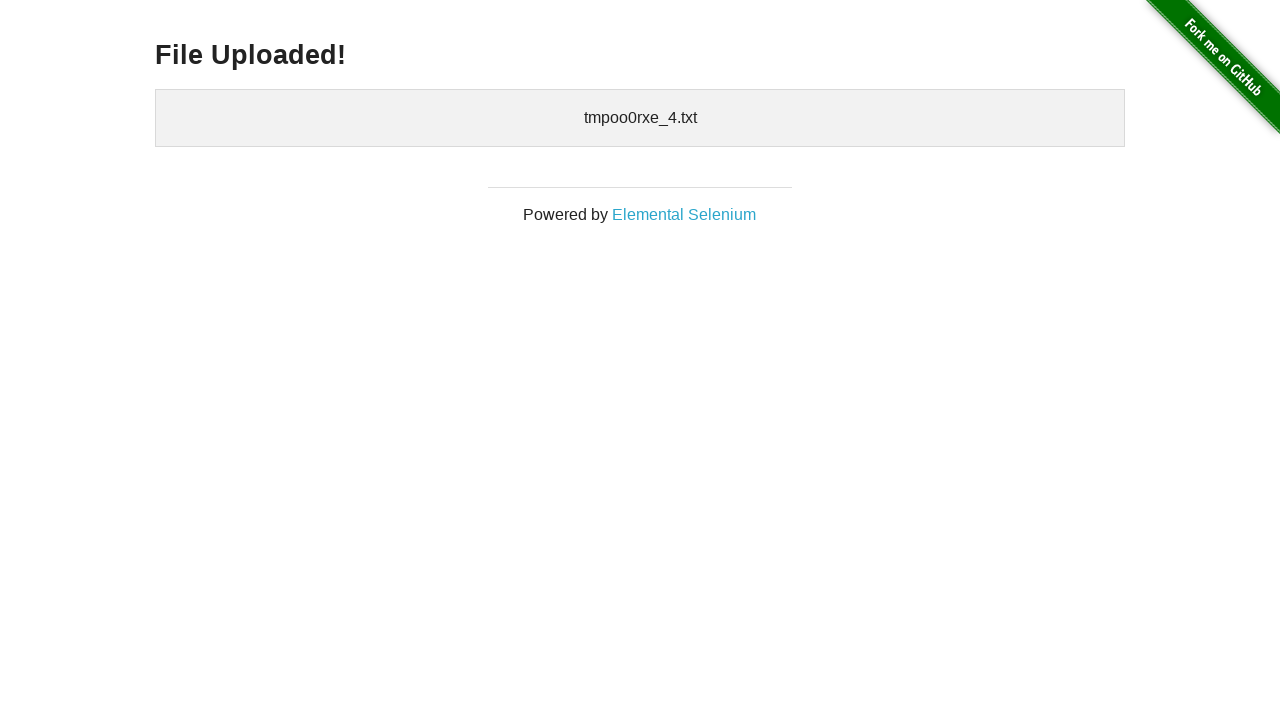

Verified upload success message displayed
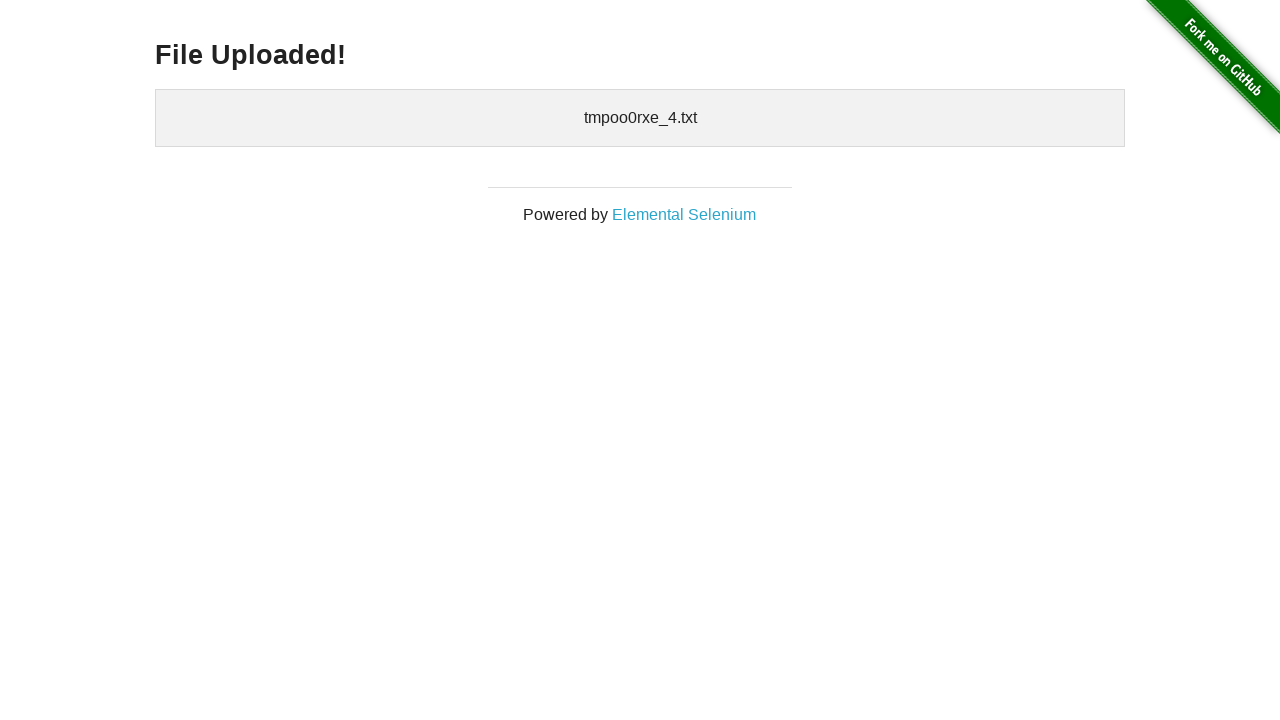

Cleaned up temporary test file
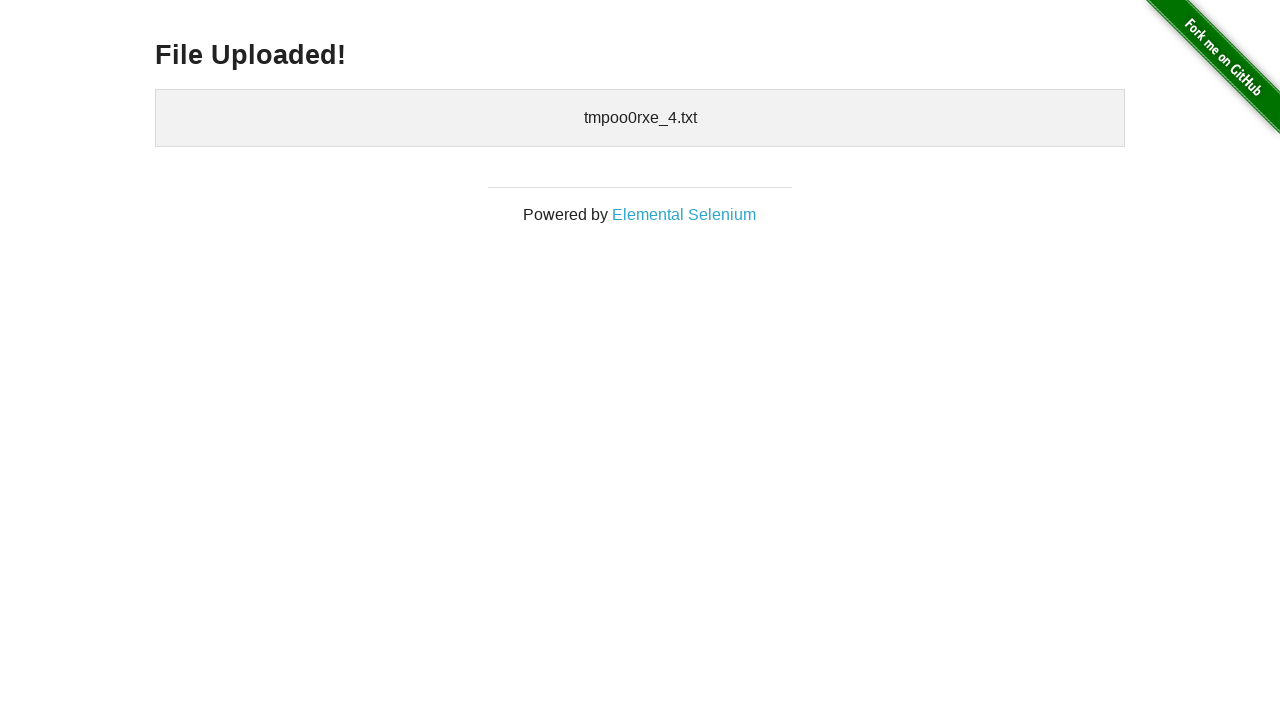

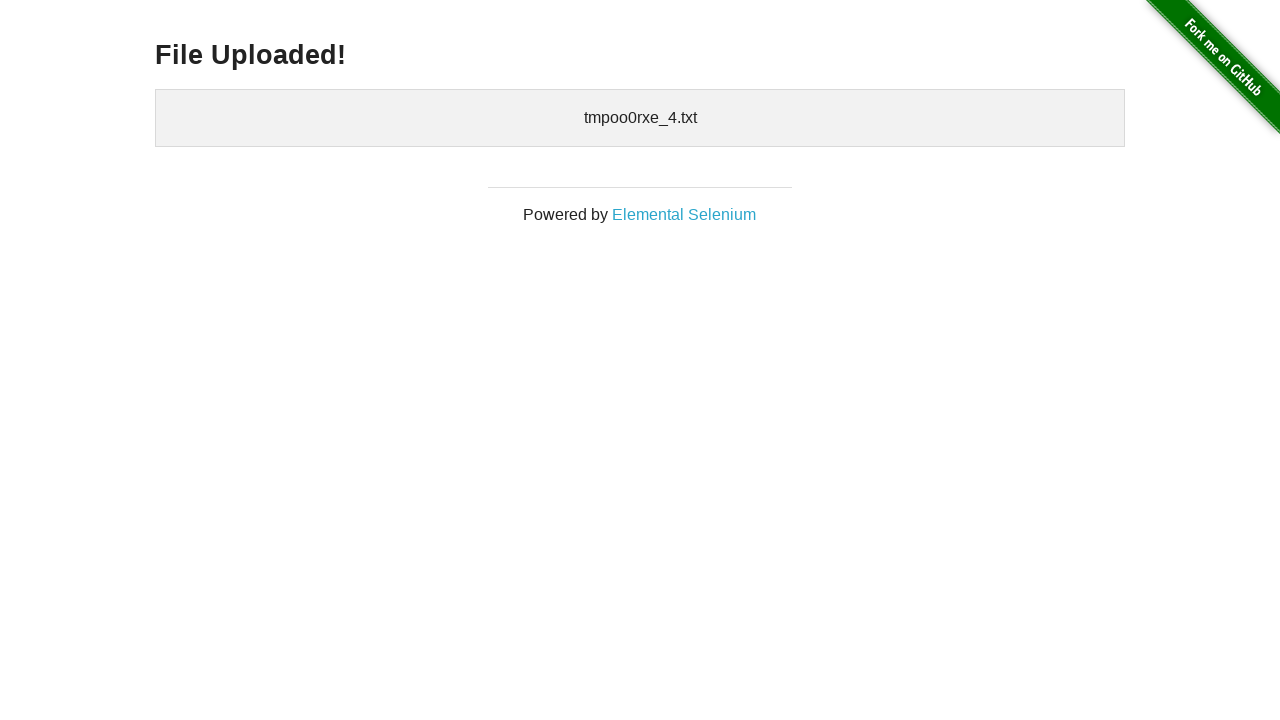